Tests modal dialog functionality by opening a small modal, verifying its content, and closing it

Starting URL: https://demoqa.com/

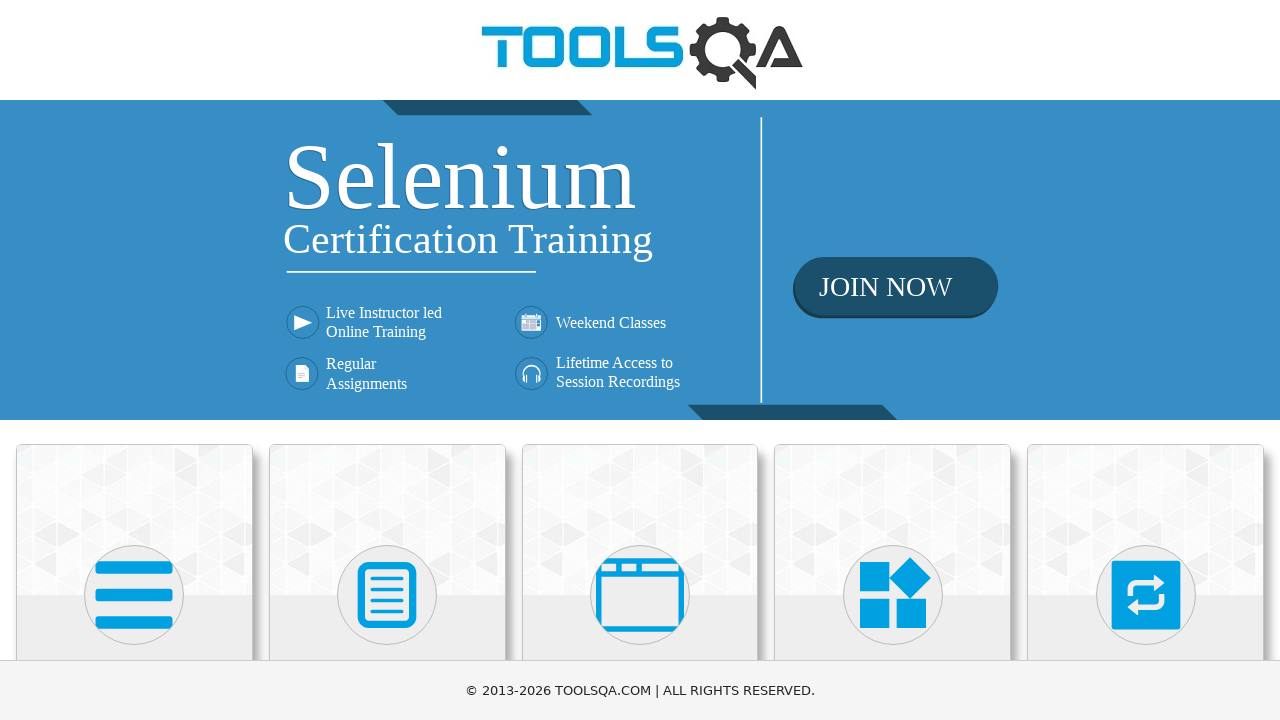

Located 'Alerts, Frame & Windows' section
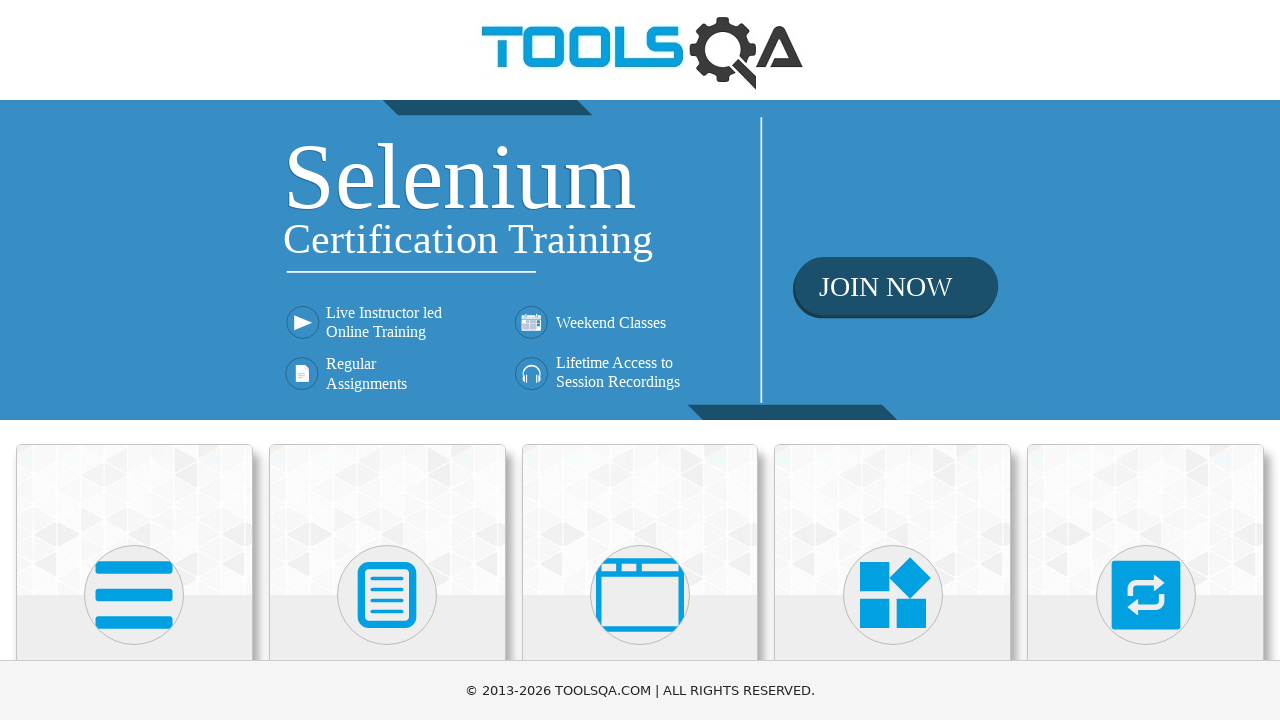

Scrolled 'Alerts, Frame & Windows' section into view
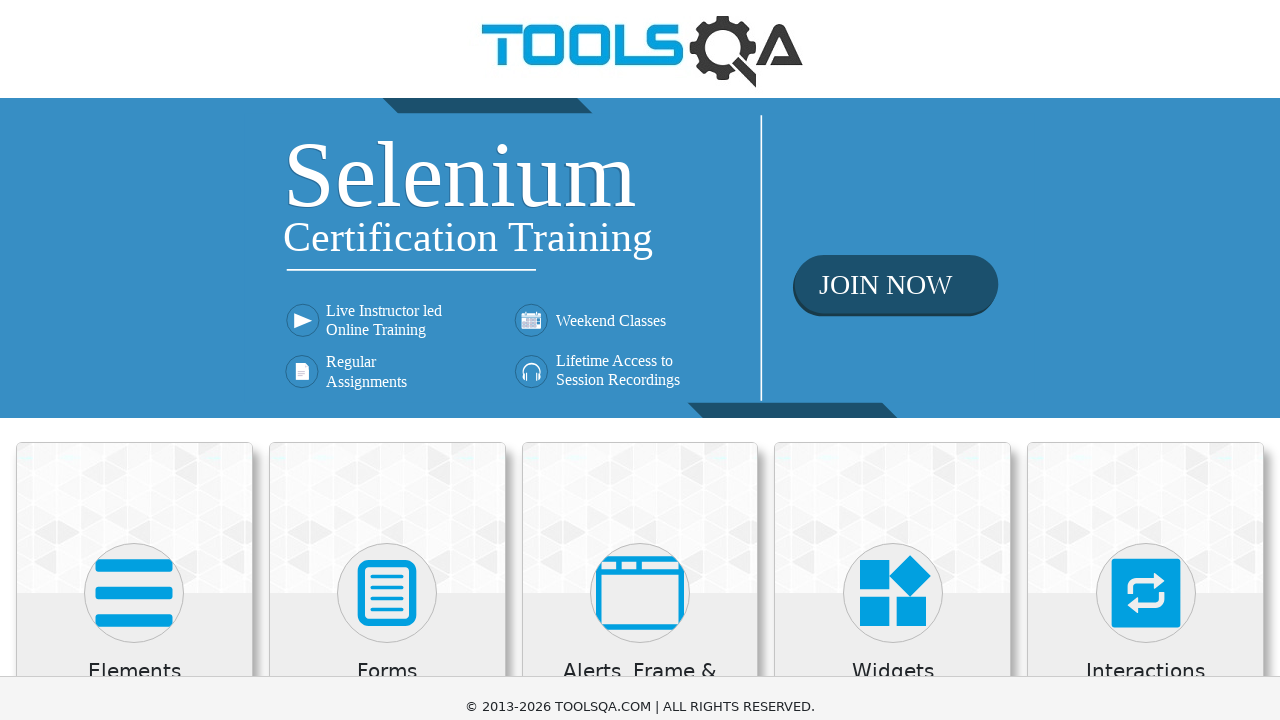

Clicked 'Alerts, Frame & Windows' section at (640, 24) on xpath=//h5[text()='Alerts, Frame & Windows']
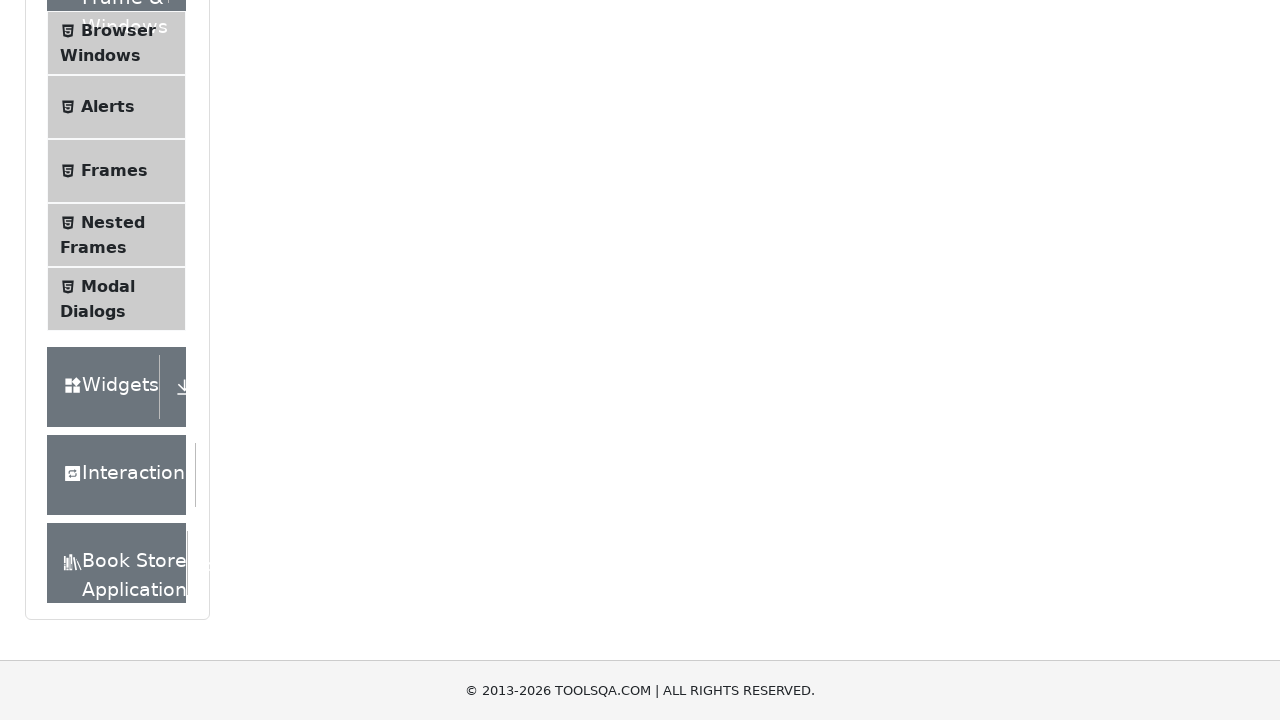

Clicked 'Modal Dialogs' menu item at (108, 286) on xpath=//span[text()='Modal Dialogs']
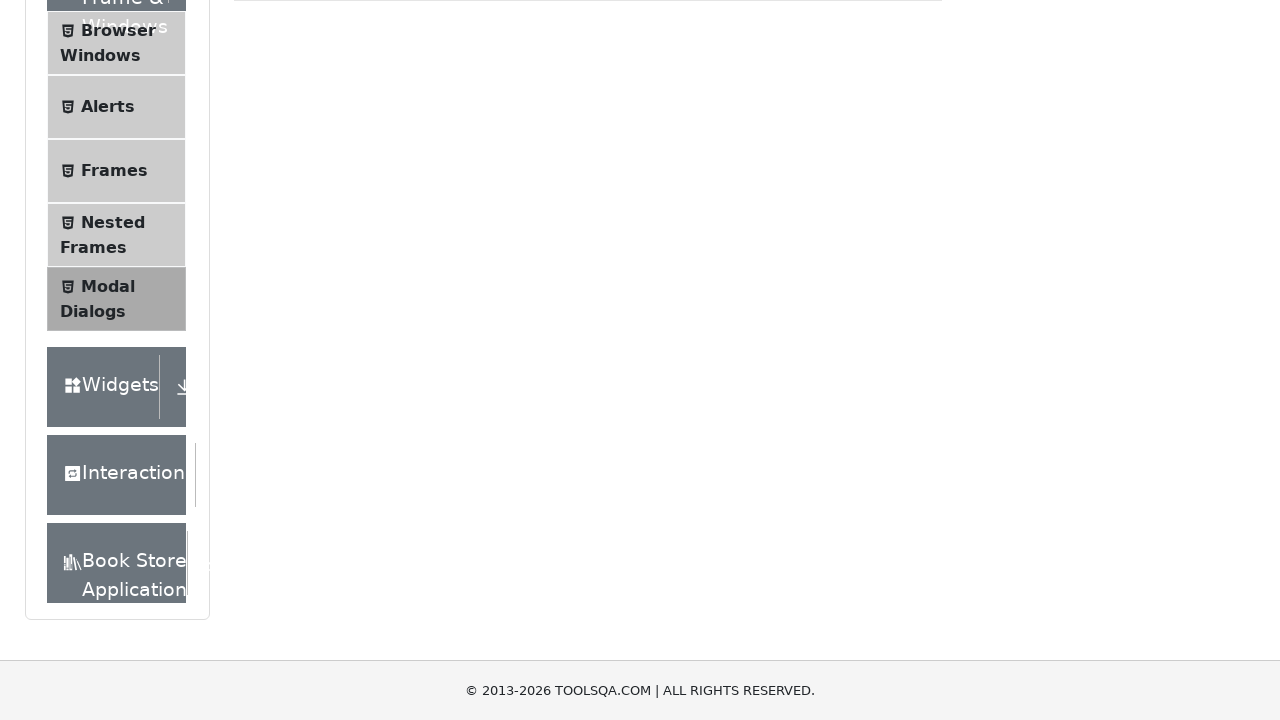

Clicked button to open small modal dialog at (296, 274) on #showSmallModal
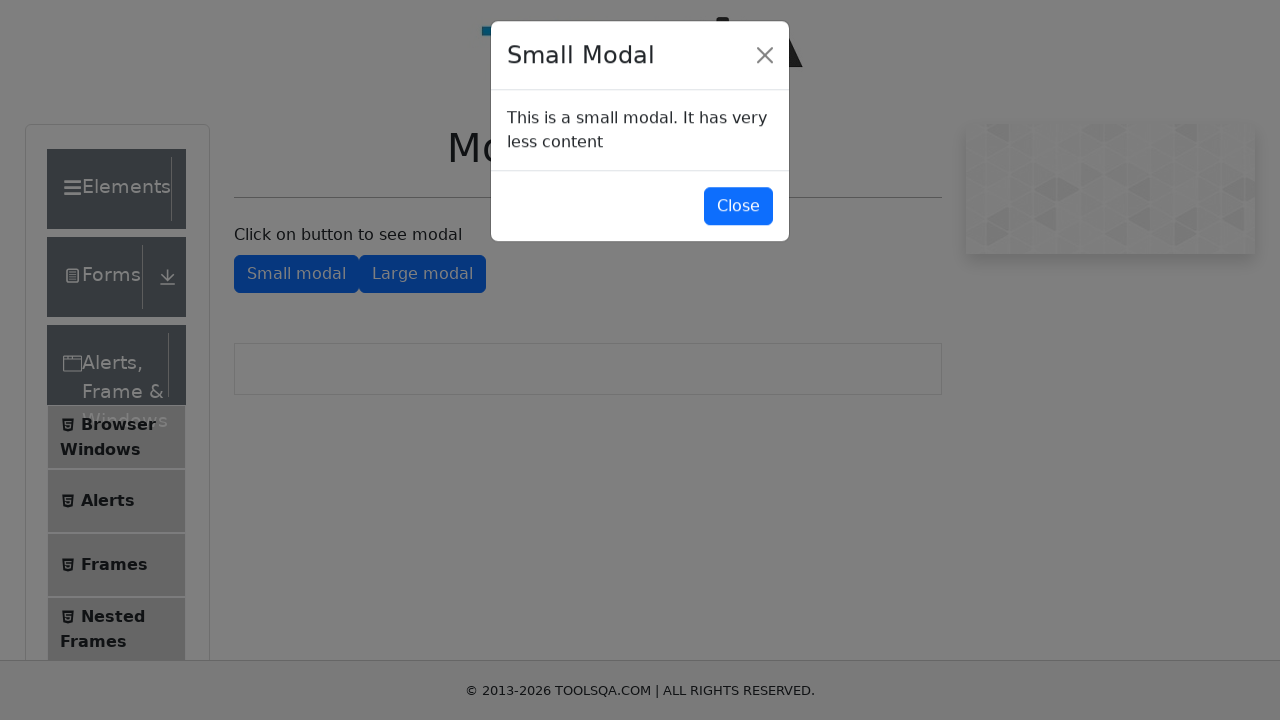

Clicked button to close small modal dialog at (738, 214) on #closeSmallModal
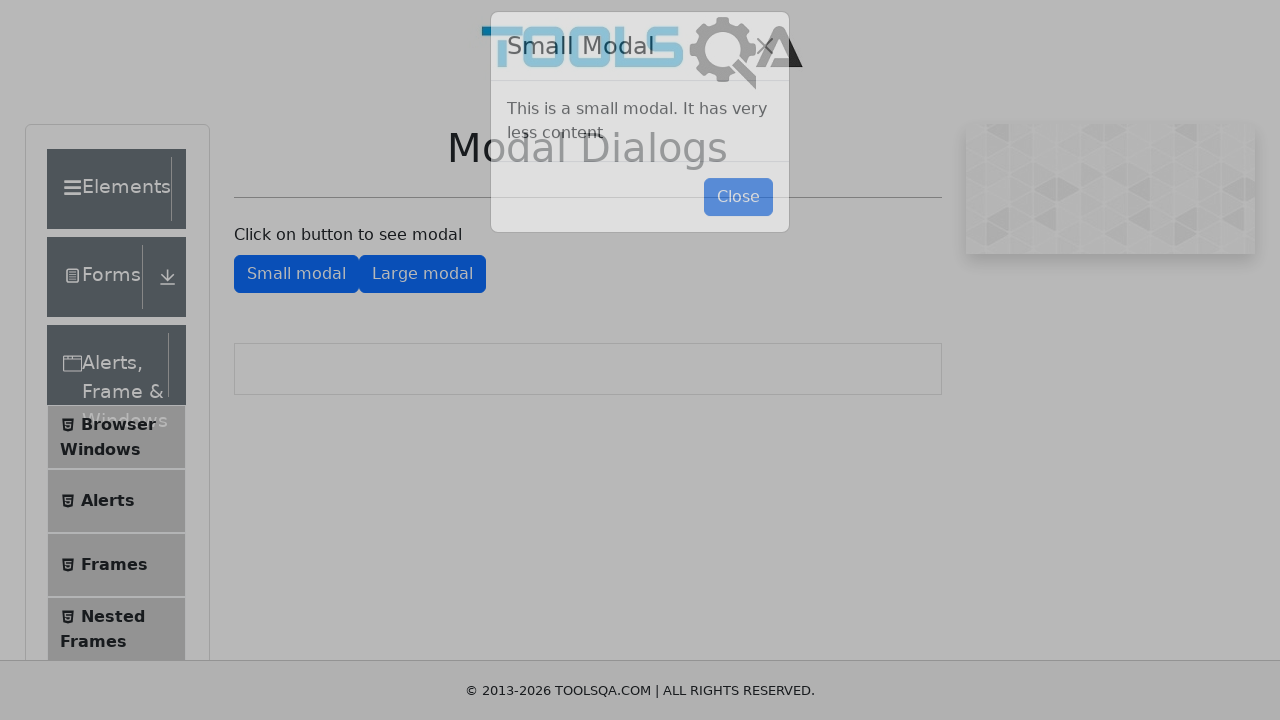

Verified modal dialog disappeared
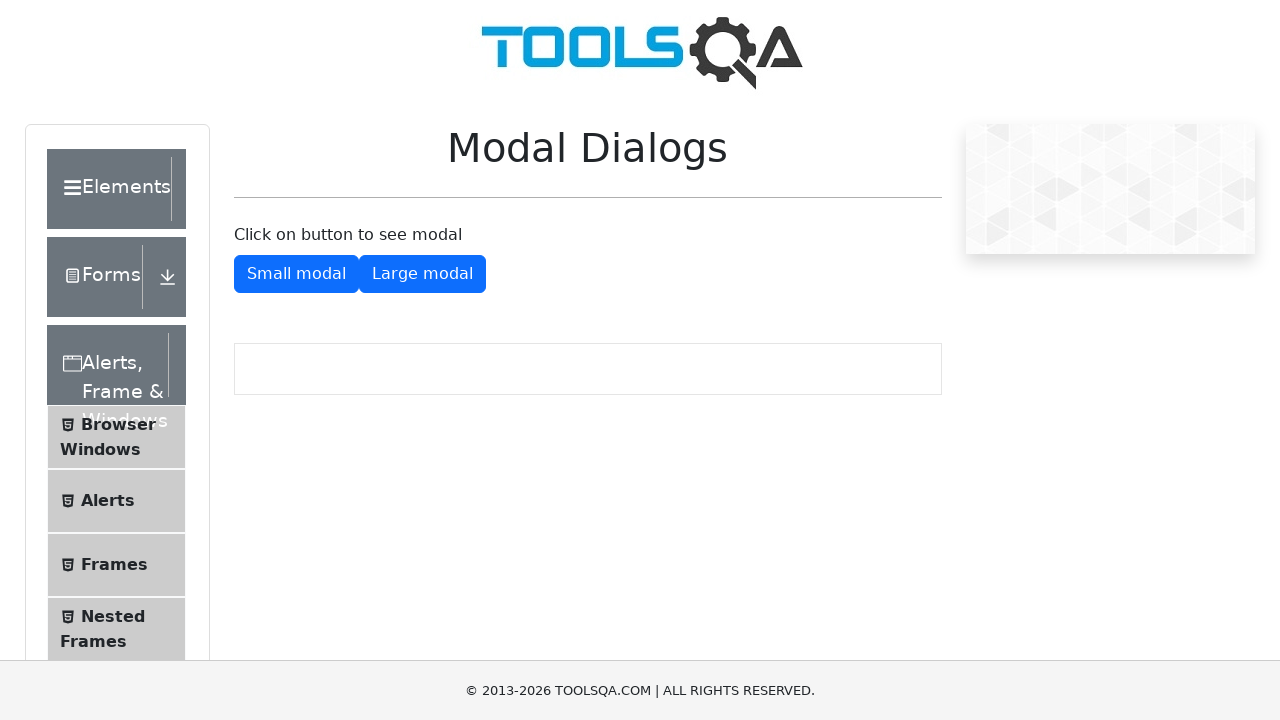

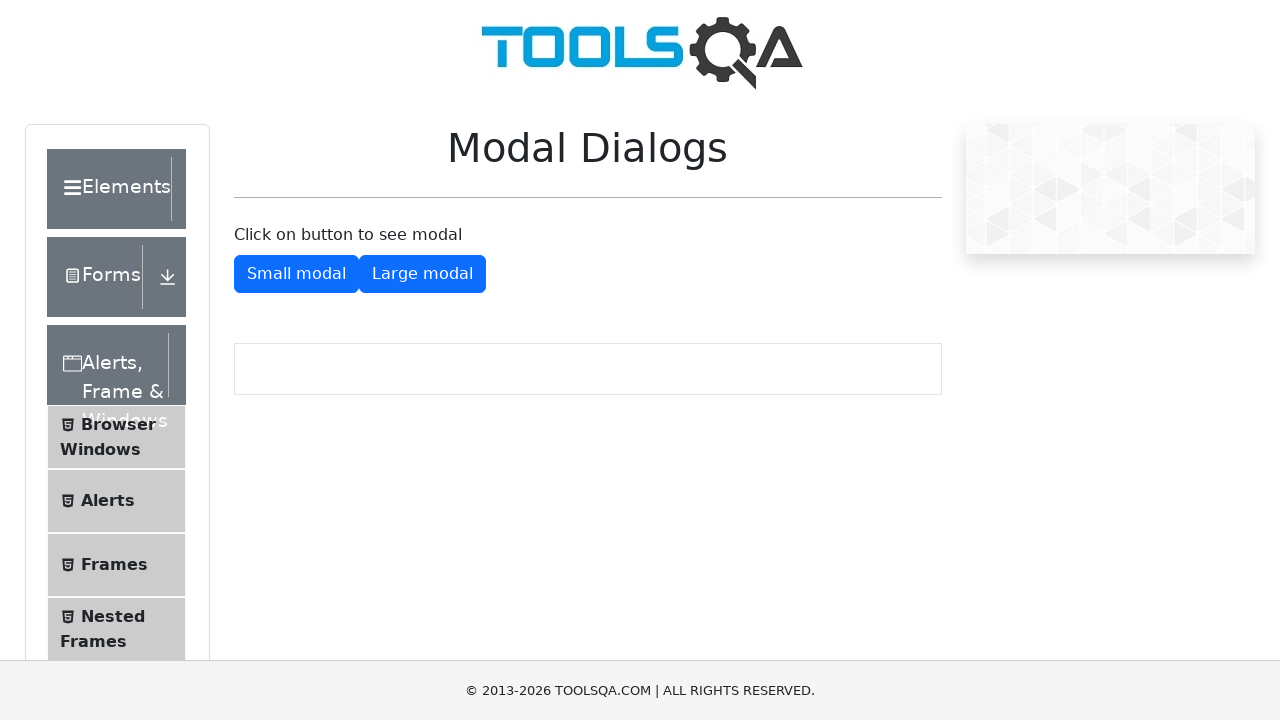